Tests iframe handling by switching to a frame, verifying text content inside the frame, then switching back and clicking an element

Starting URL: https://demoqa.com/frames

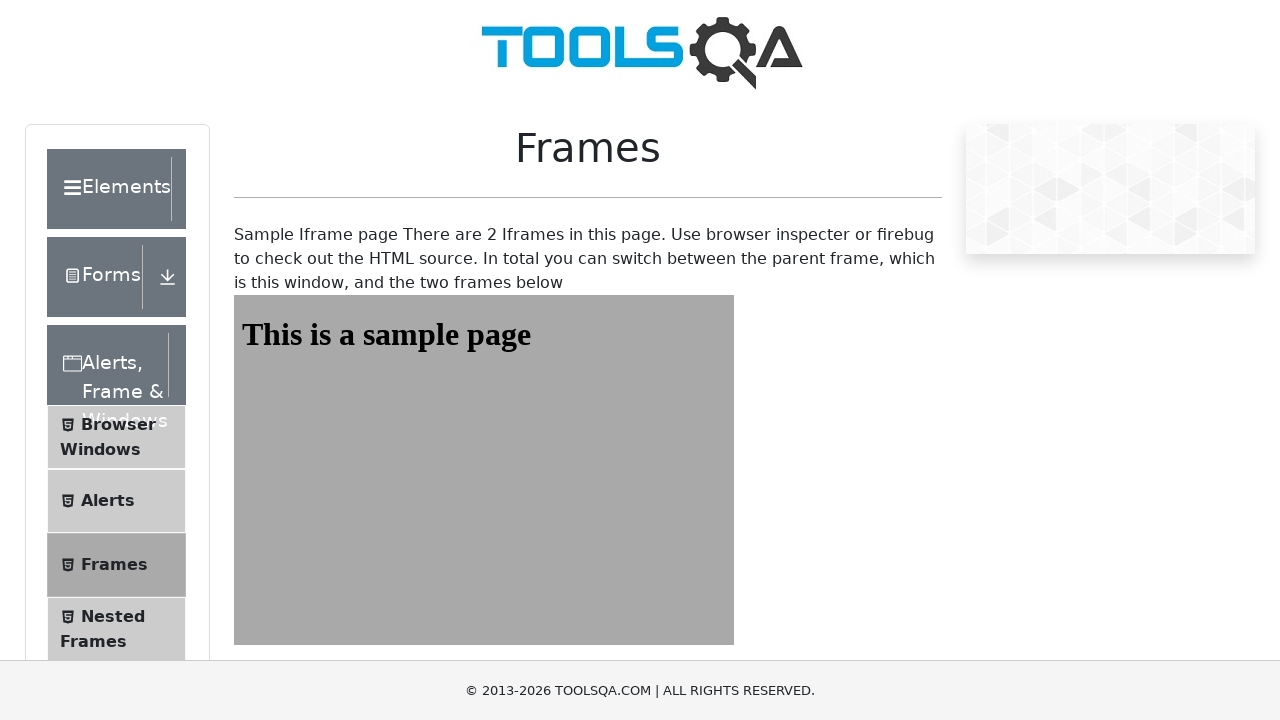

Located frame with id 'frame1'
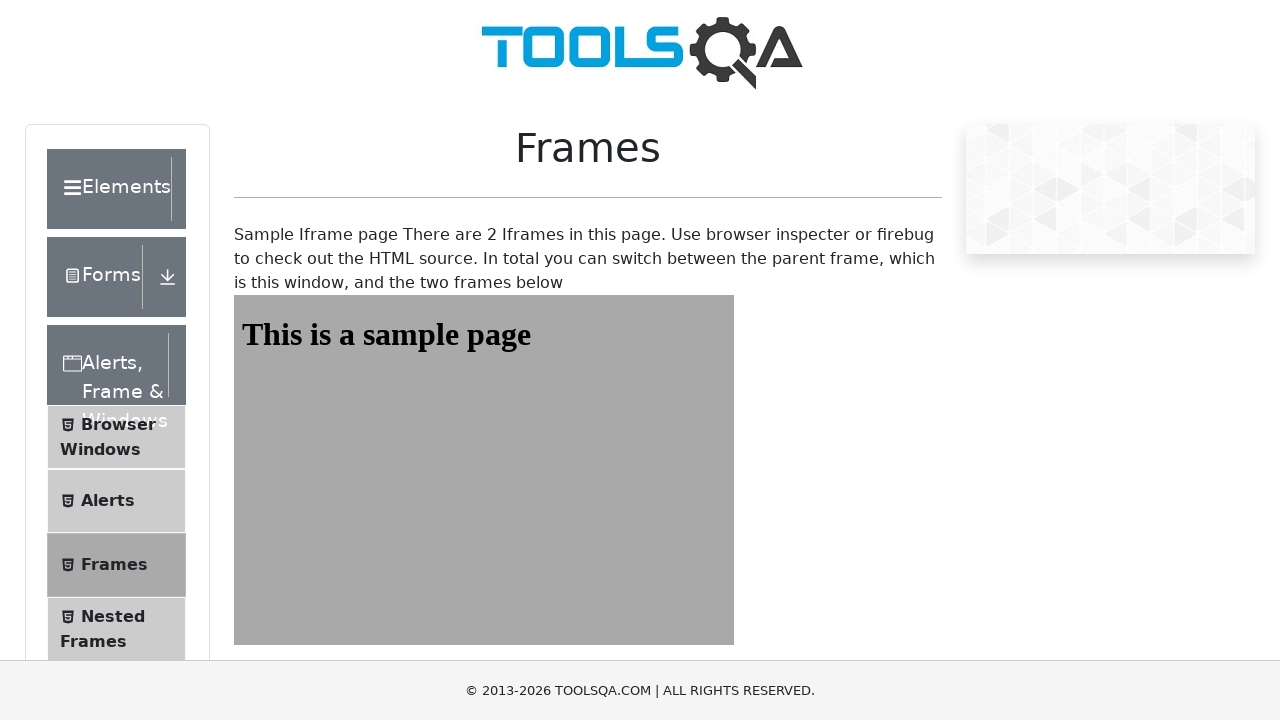

Located heading element inside frame
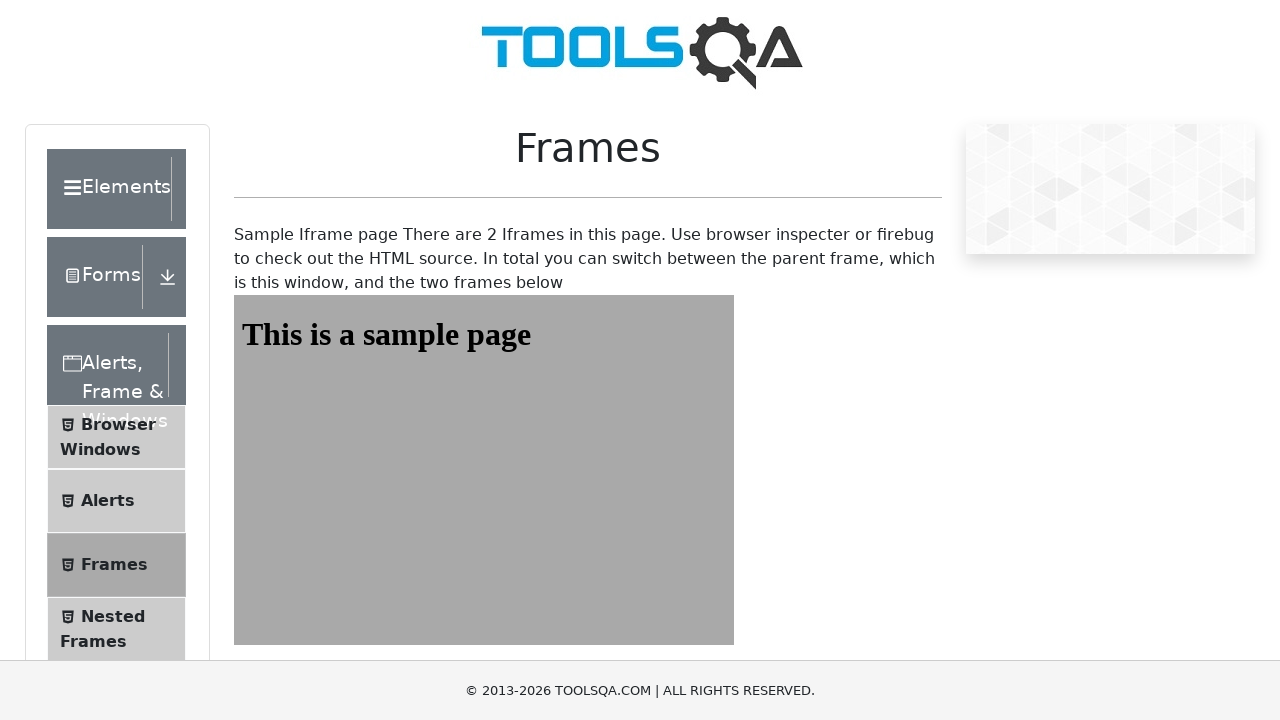

Waited for heading element to be visible
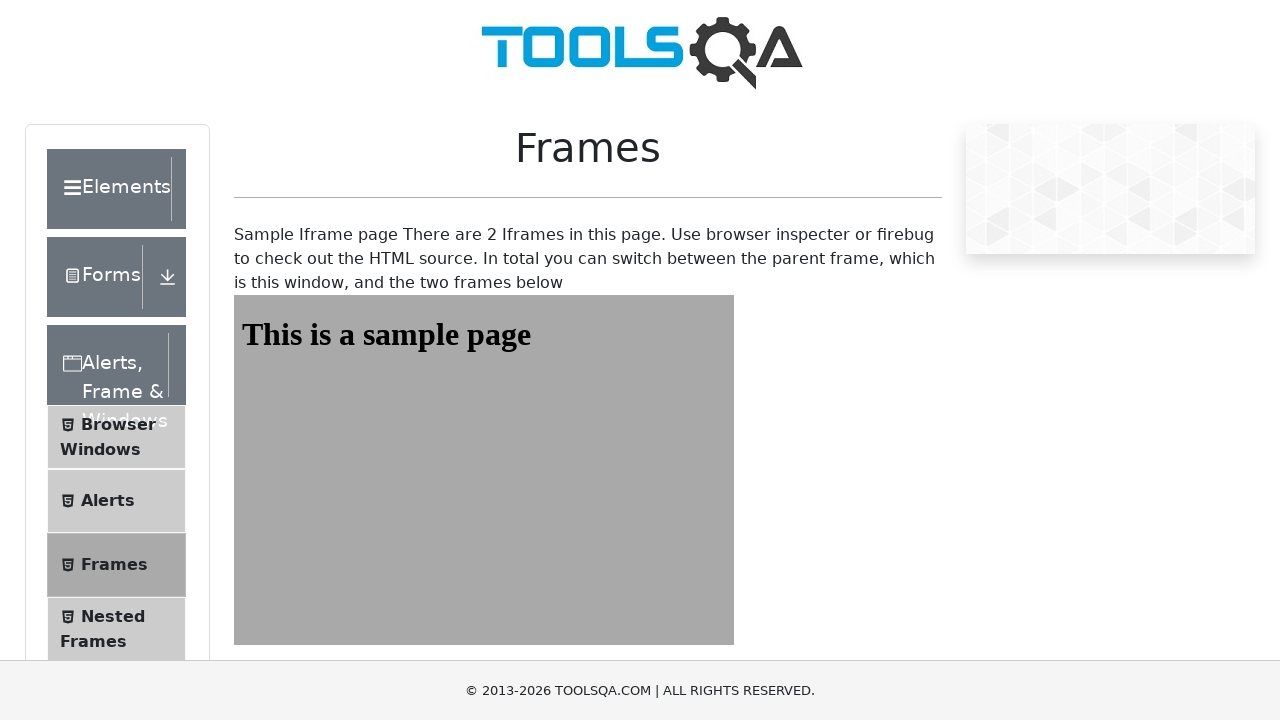

Verified heading text is 'This is a sample page'
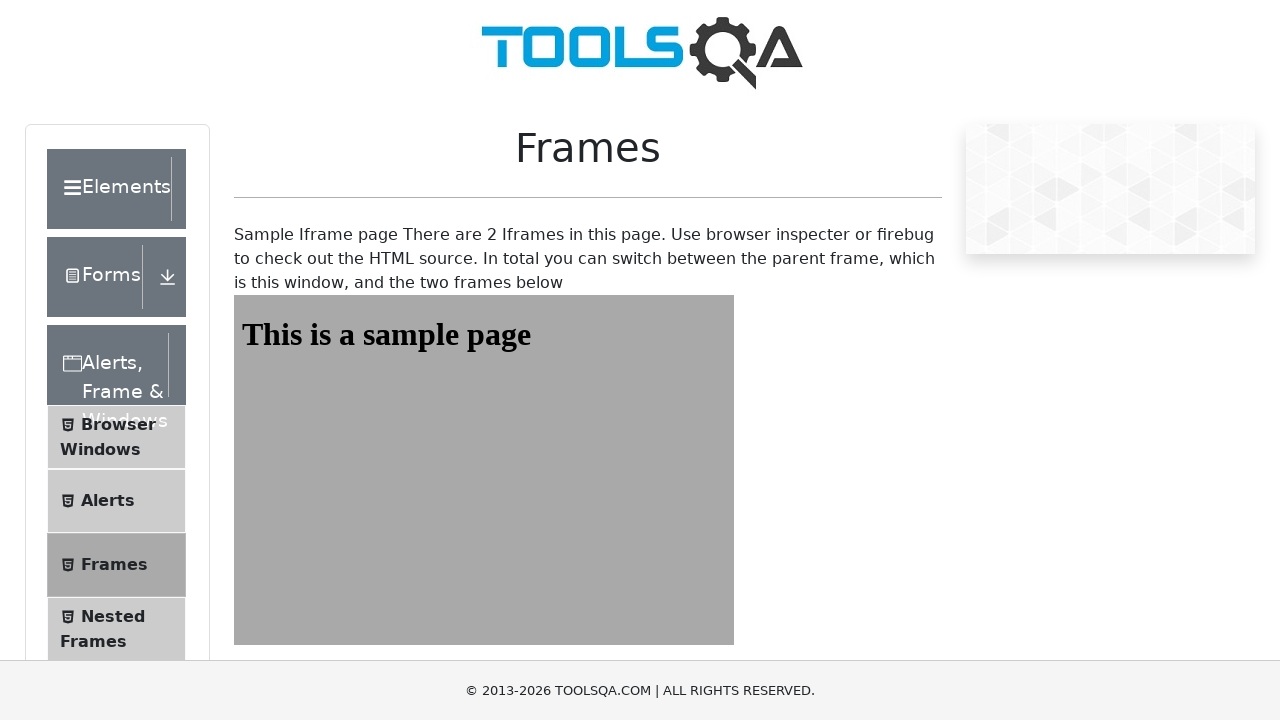

Clicked on Elements menu item in main frame at (109, 189) on xpath=//div[text()='Elements']
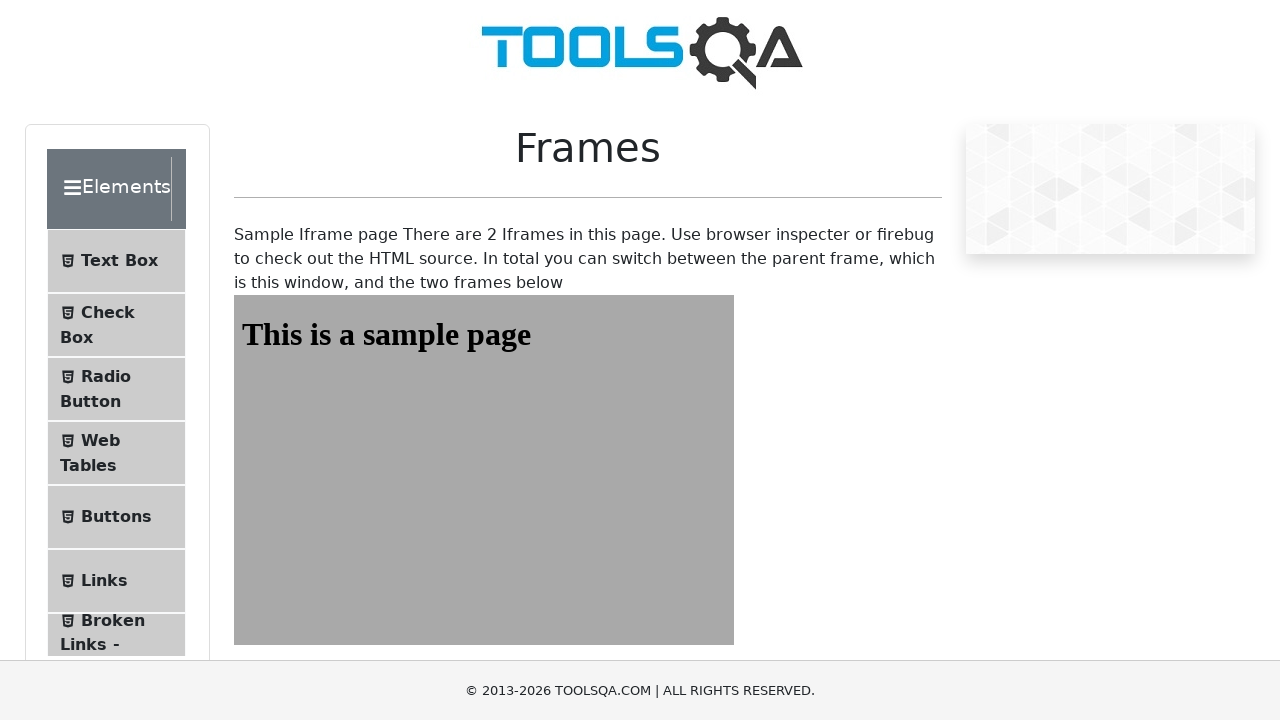

Waited 1000ms for navigation to complete
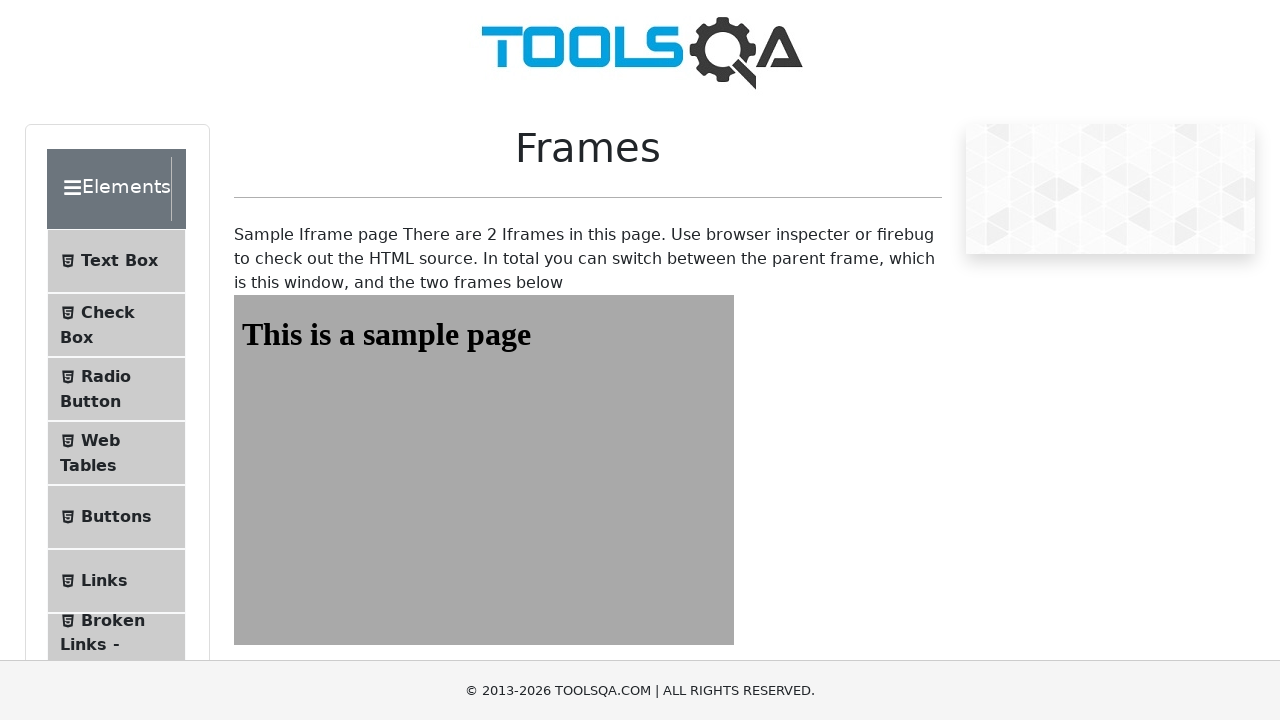

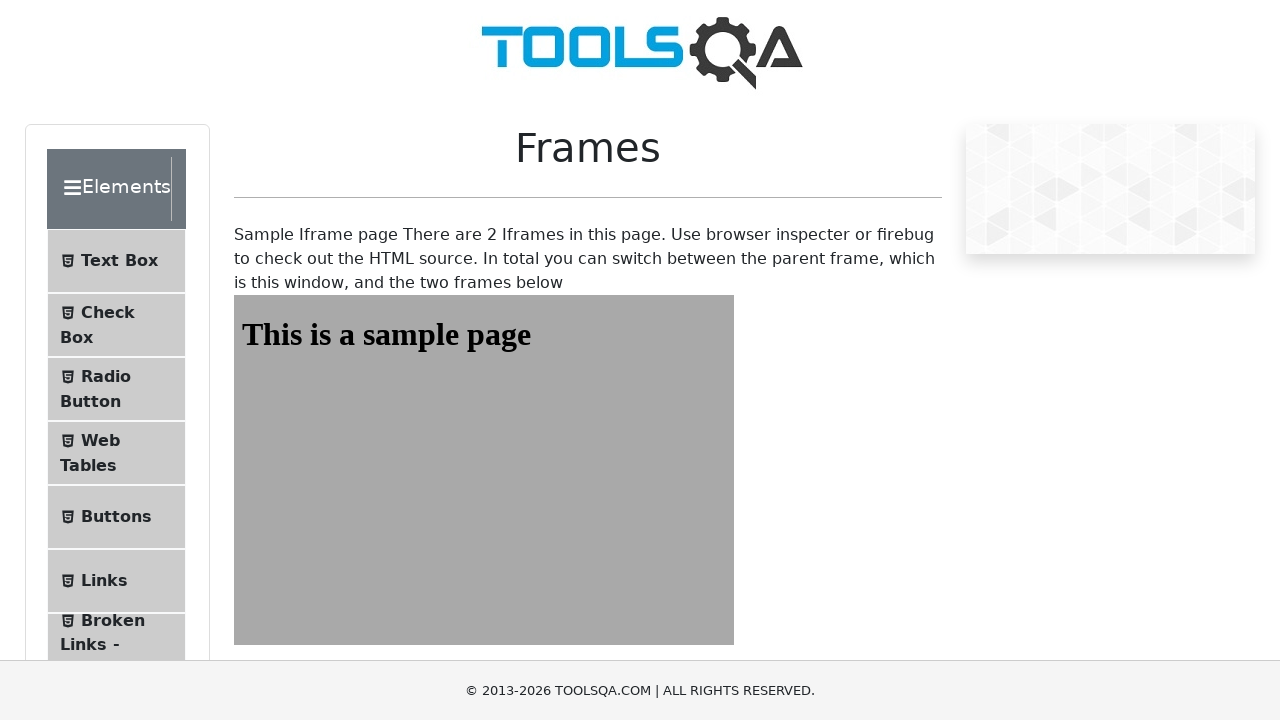